Tests a registration form by filling in first name, last name, and email fields, then submitting the form and verifying successful registration message

Starting URL: http://suninjuly.github.io/registration1.html

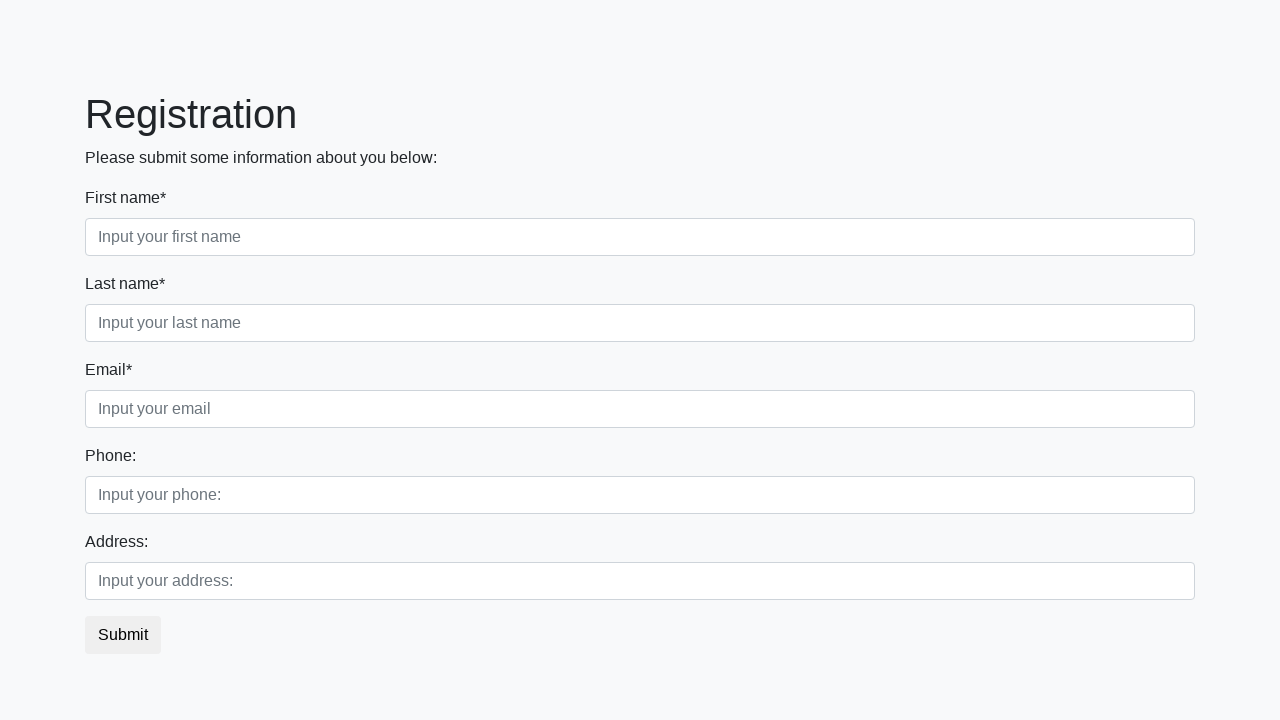

Filled first name field with 'Ivan' on input:first-of-type
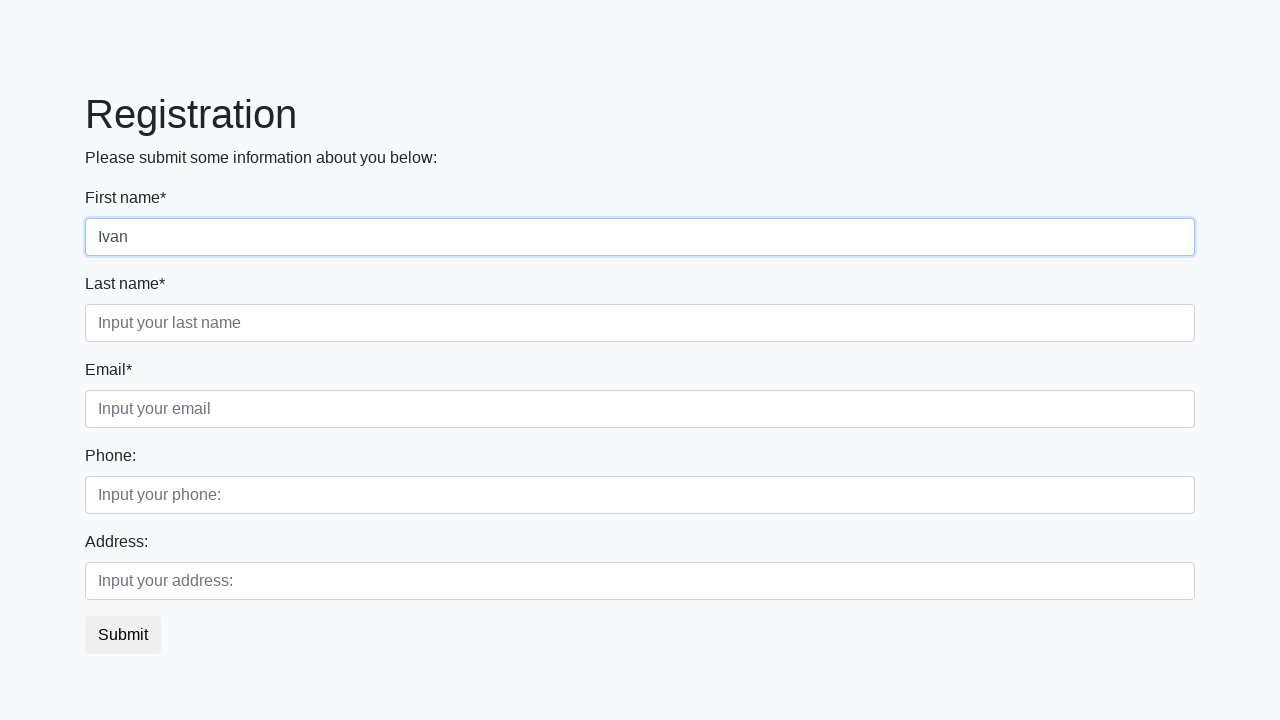

Filled last name field with 'Ivanov' on [placeholder='Input your last name']
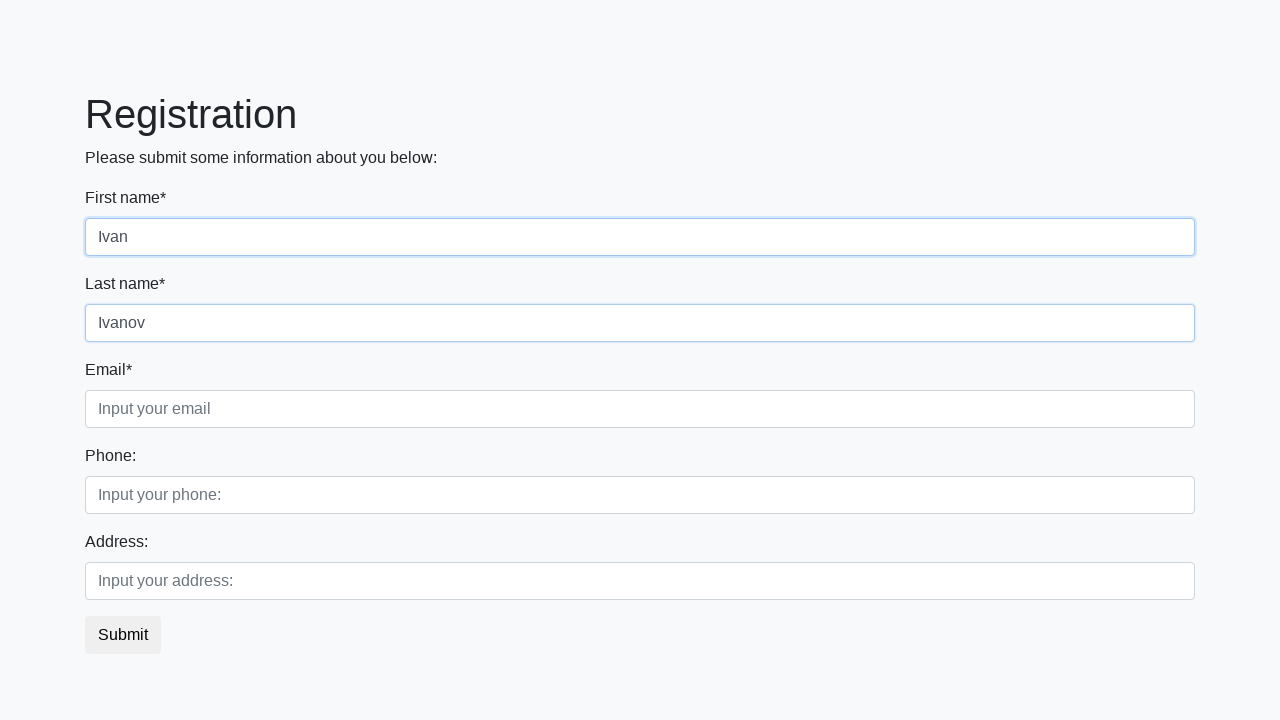

Filled email field with 'a@a.com' on [placeholder='Input your email']
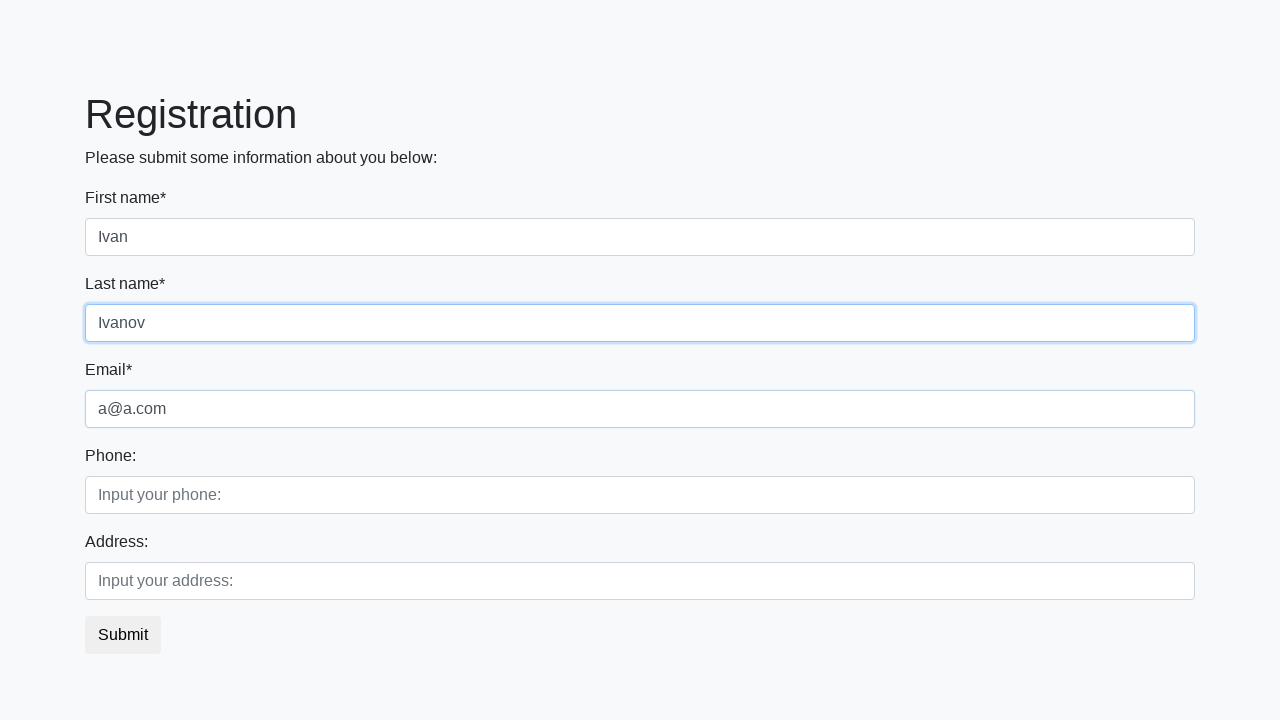

Clicked registration submit button at (123, 635) on button.btn
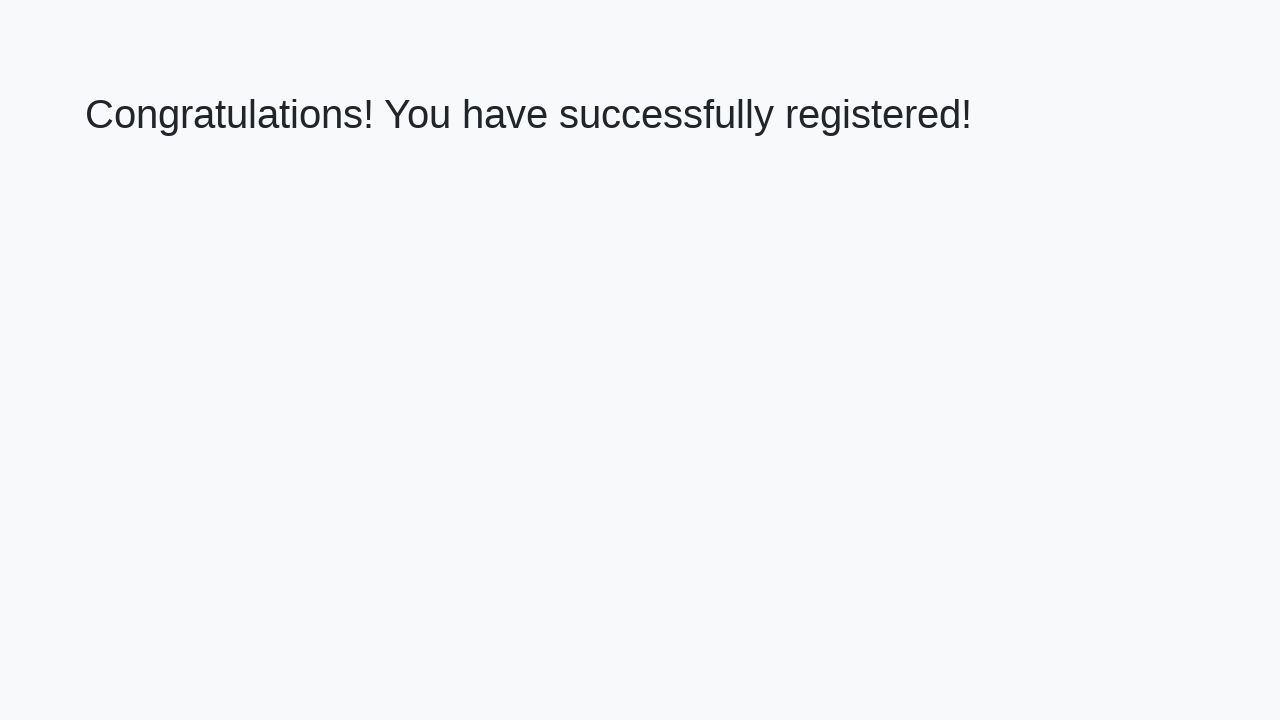

Waited for success message to appear
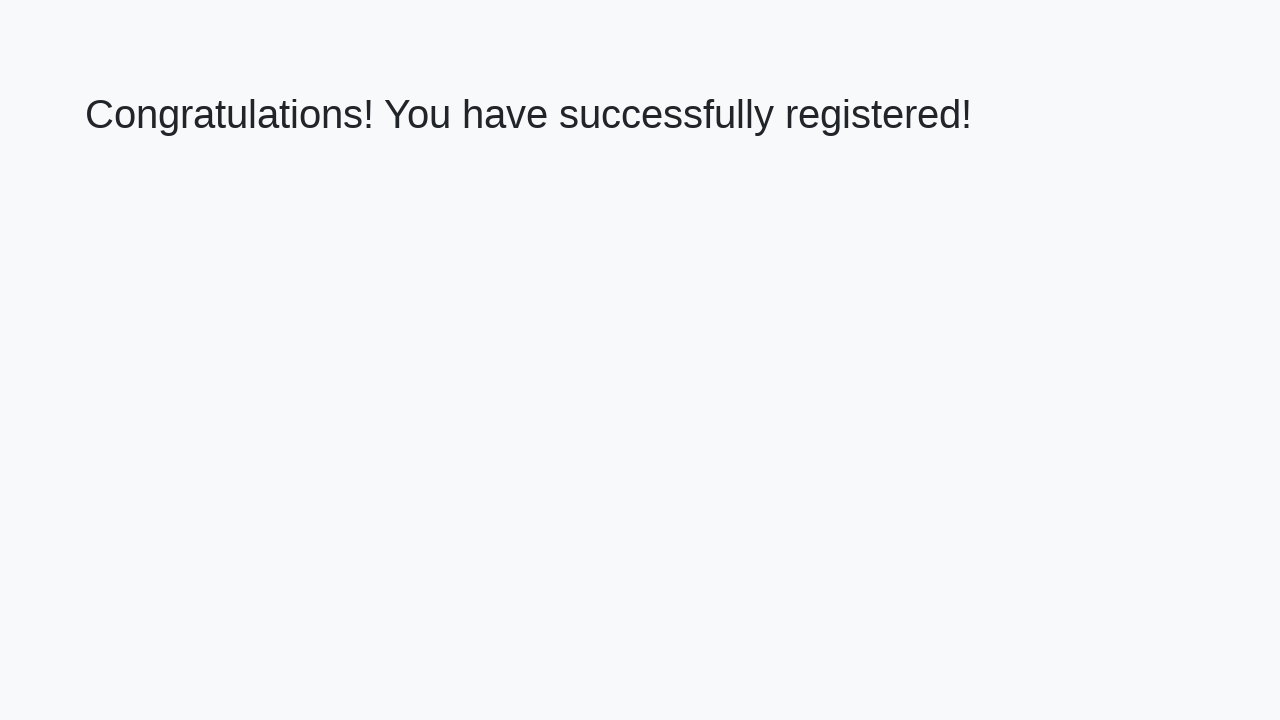

Retrieved success message: 'Congratulations! You have successfully registered!'
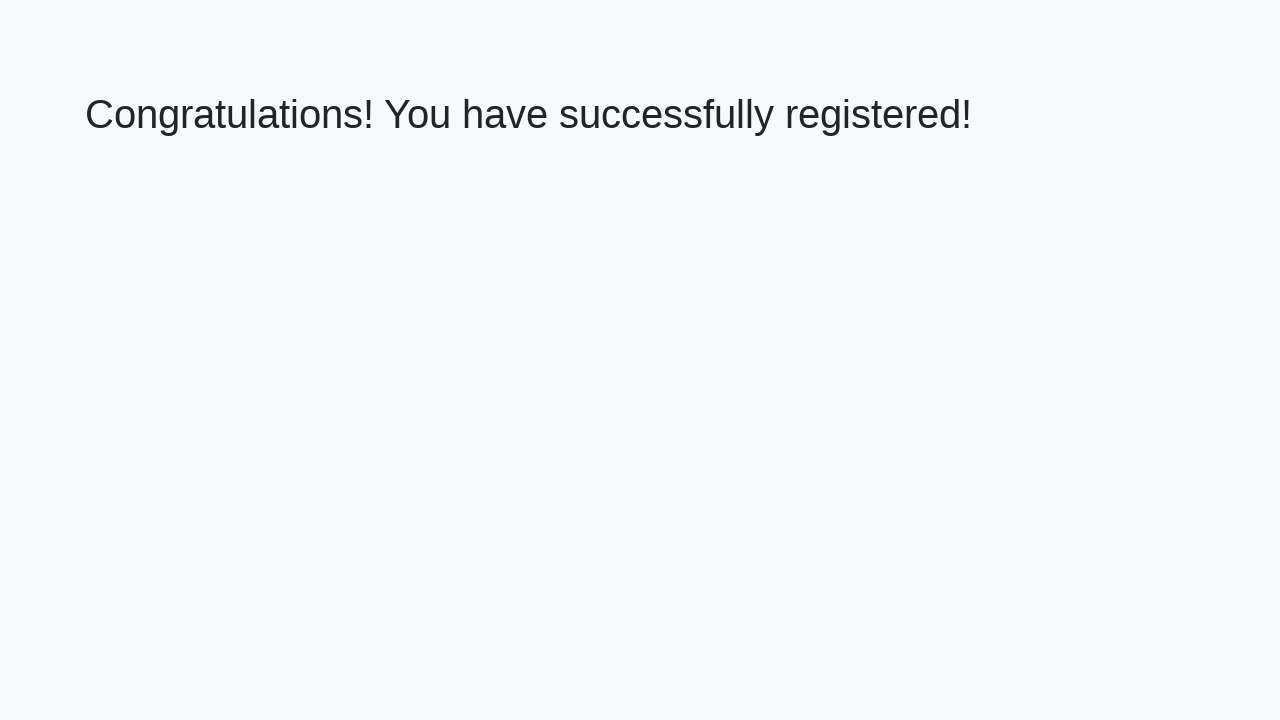

Verified successful registration message
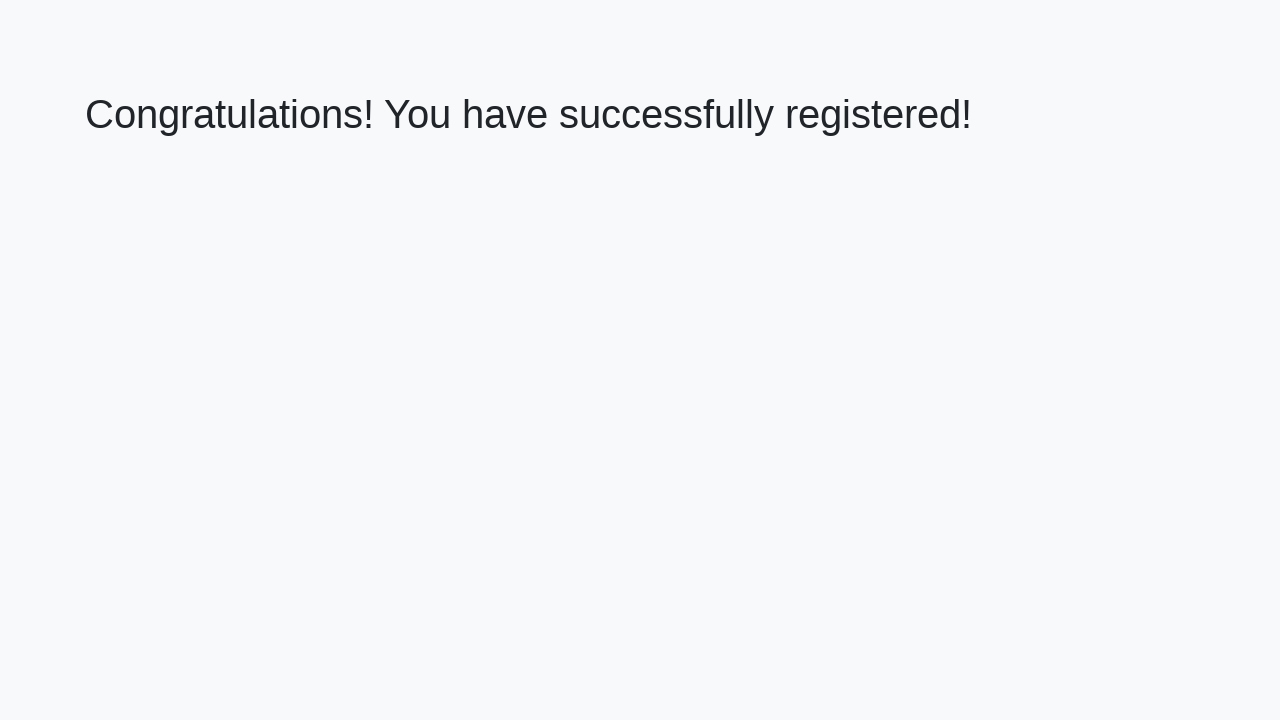

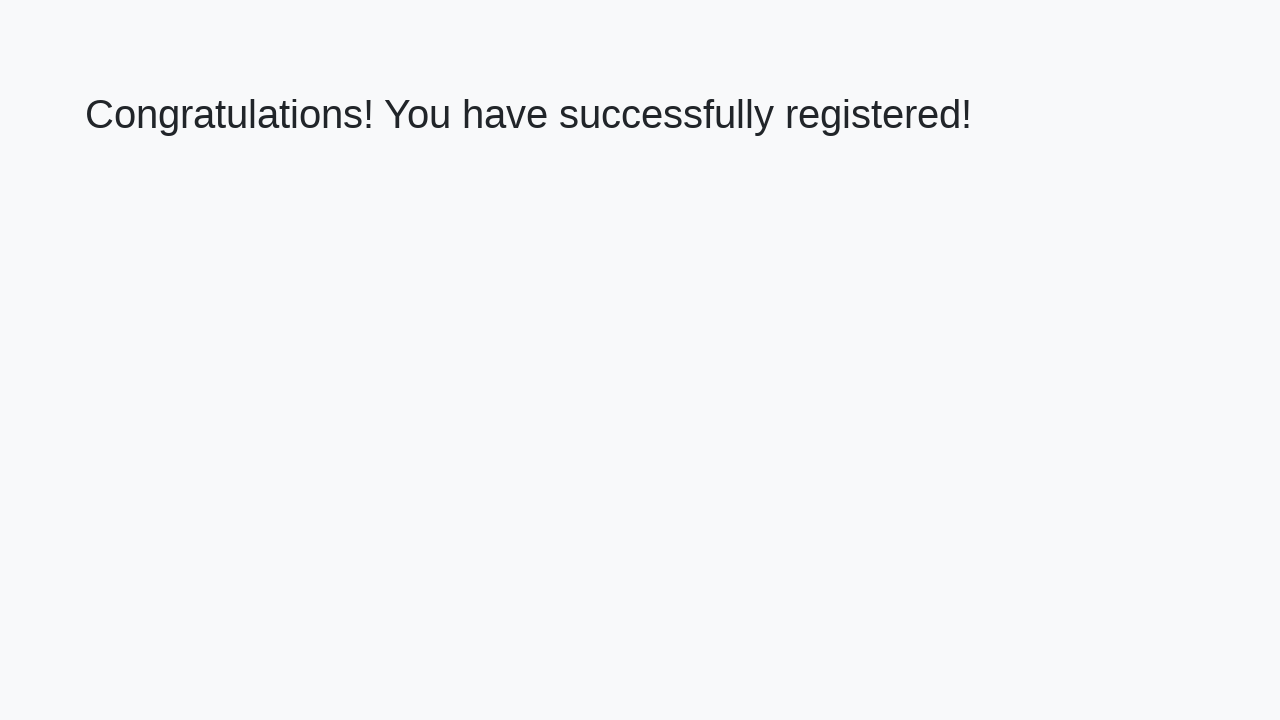